Tests drag and drop functionality by dragging column A to column B and verifying the columns have swapped positions

Starting URL: https://the-internet.herokuapp.com/drag_and_drop

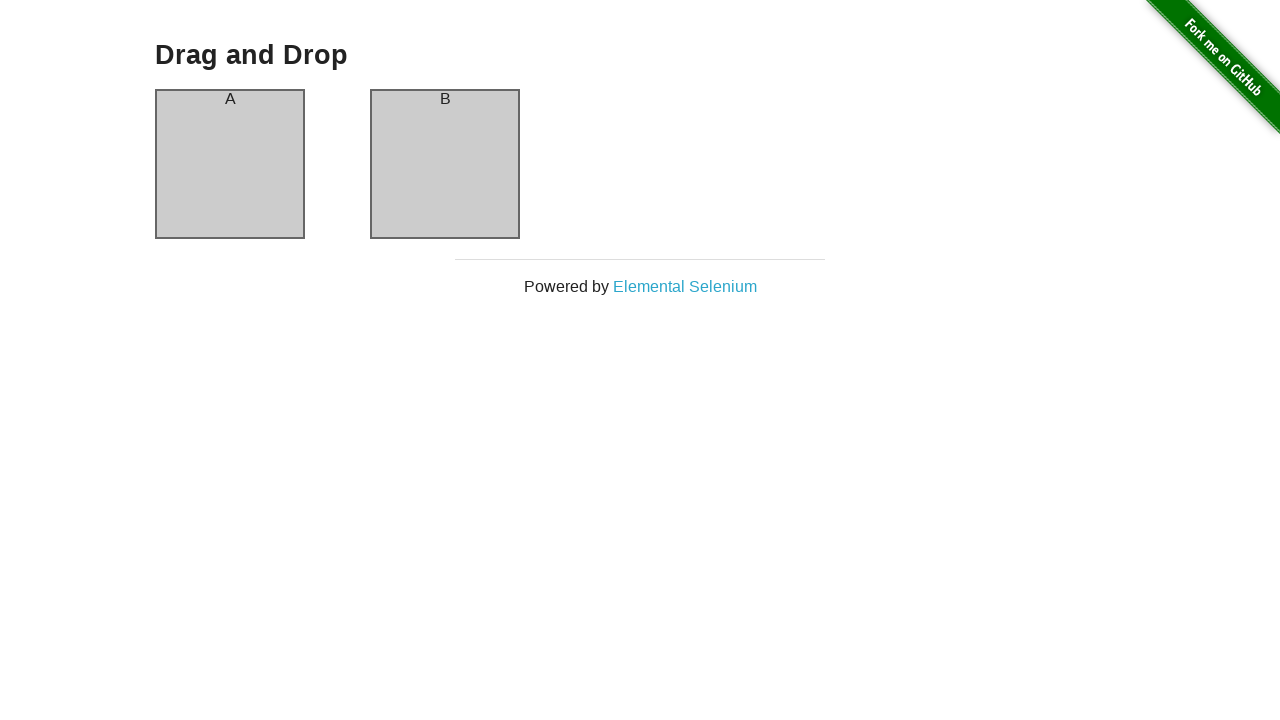

Dragged column A to column B at (445, 164)
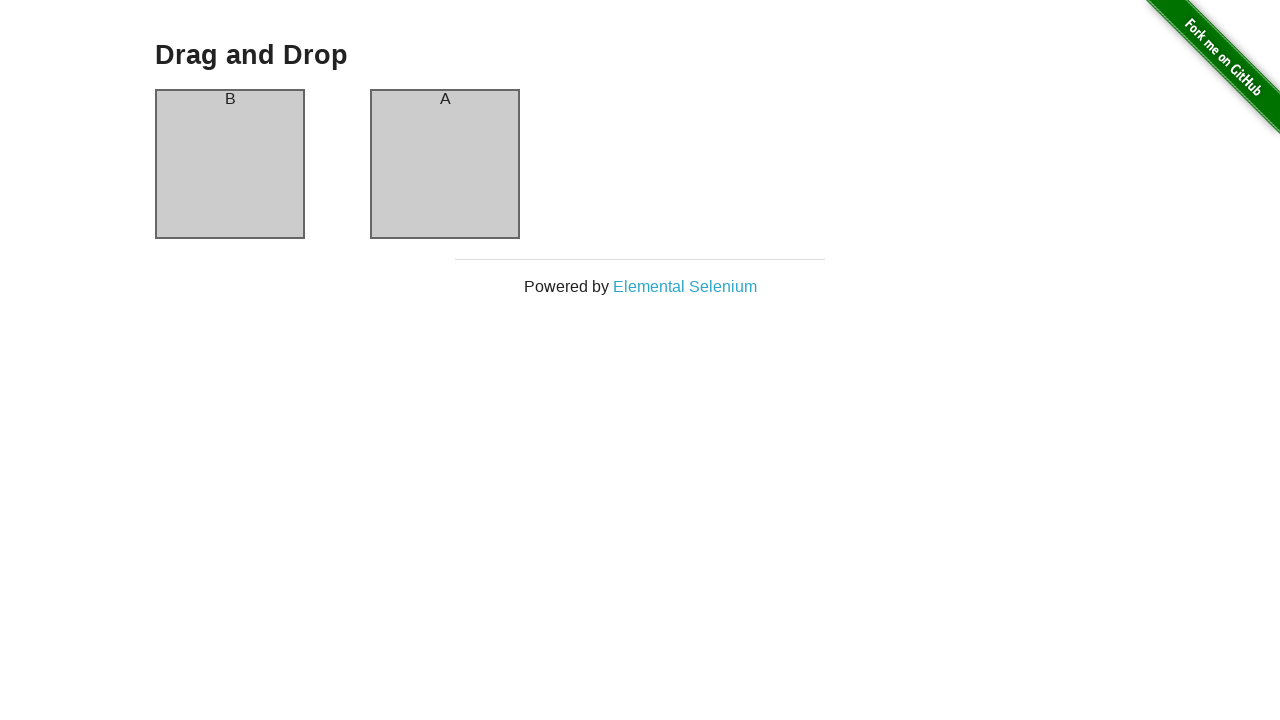

Waited for column headers to load
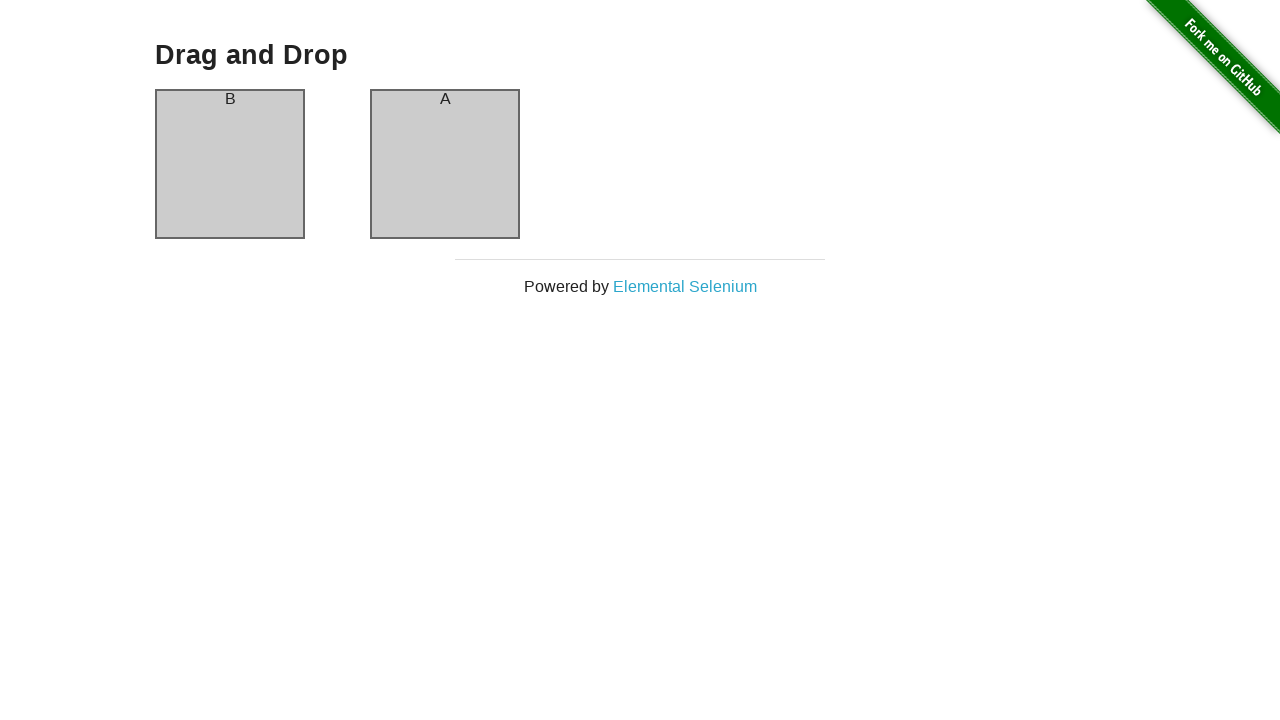

Located first column header element
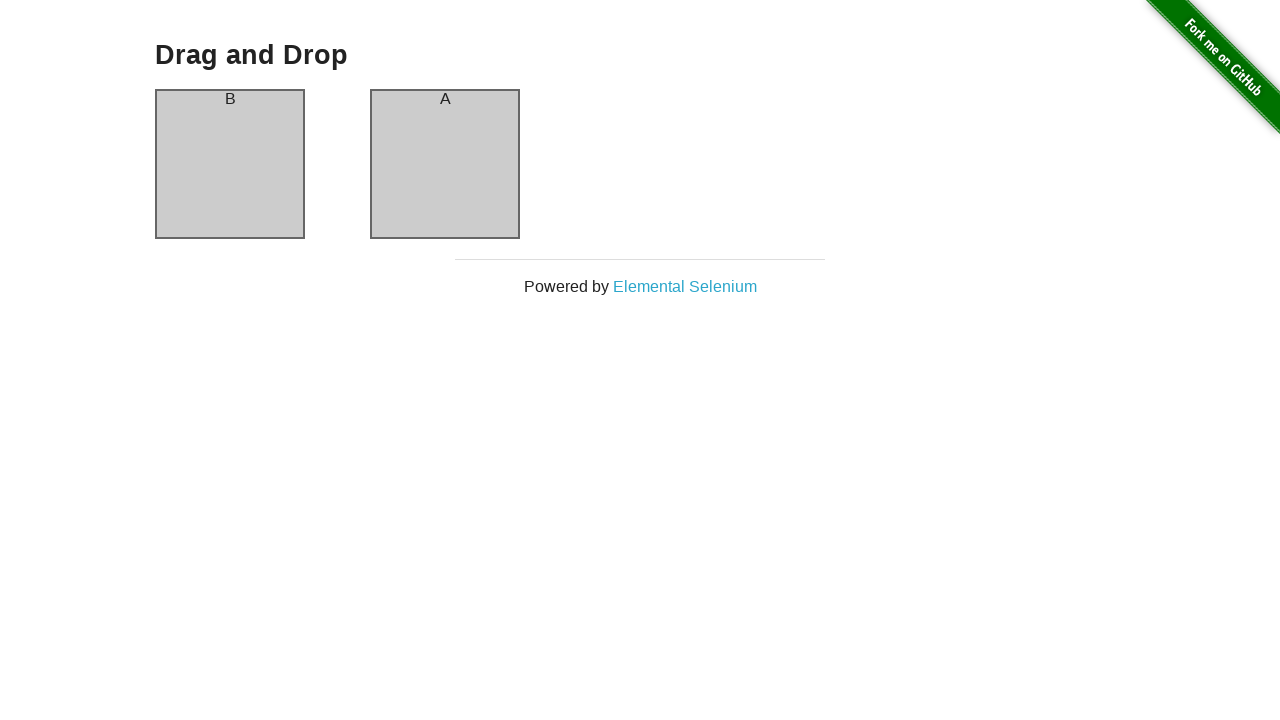

Verified that columns have swapped - first header now contains 'B'
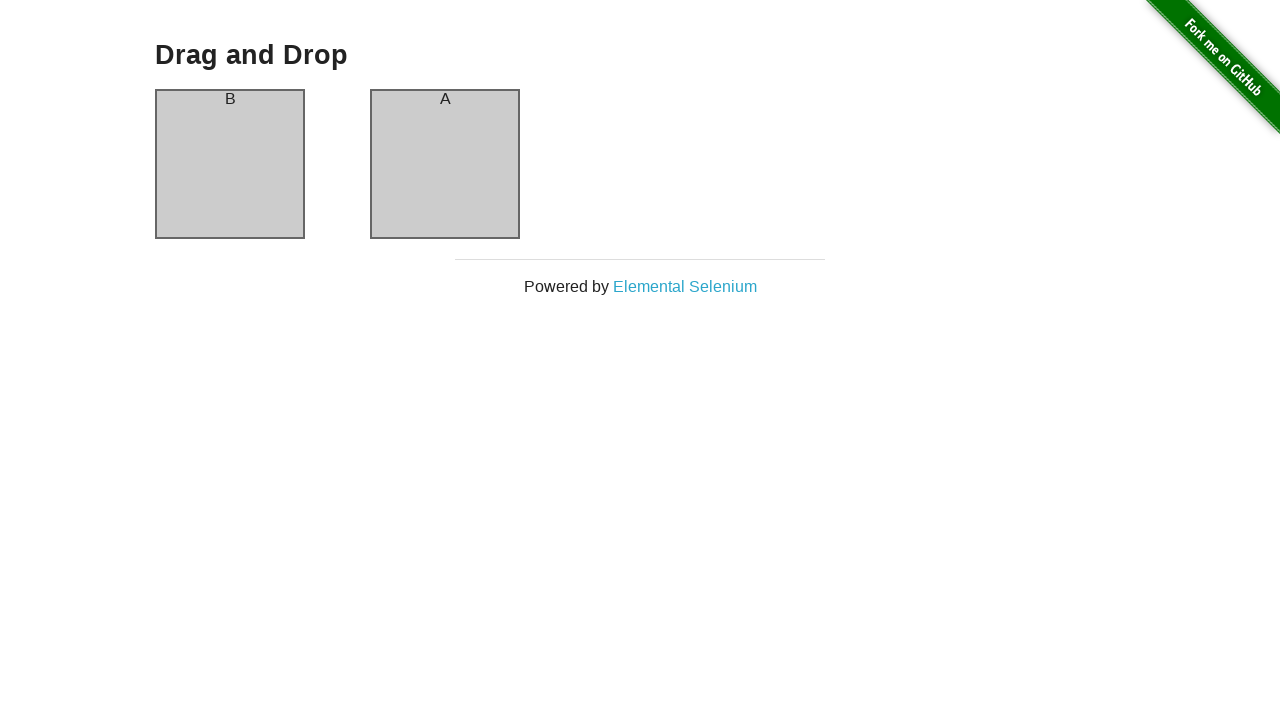

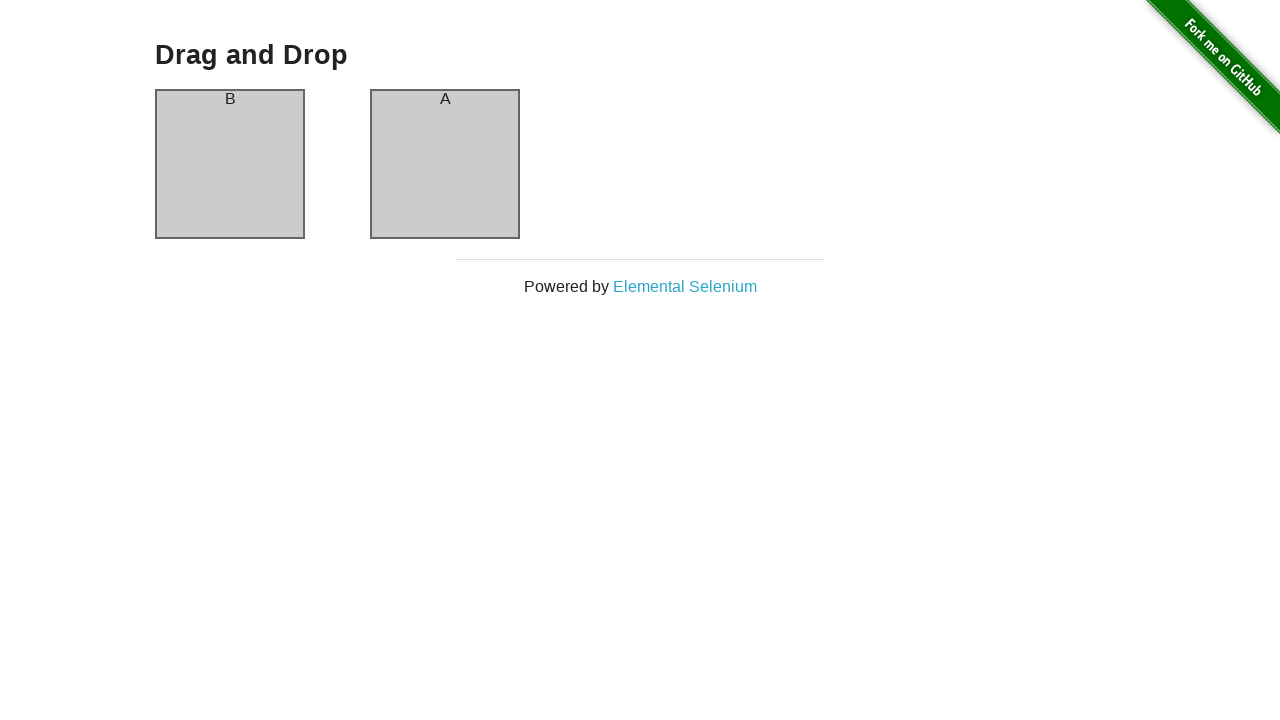